Tests a mortgage calculator by clearing the purchase price field, entering a new value, clicking calculate, and verifying the results are displayed

Starting URL: https://www.Mlcalc.com

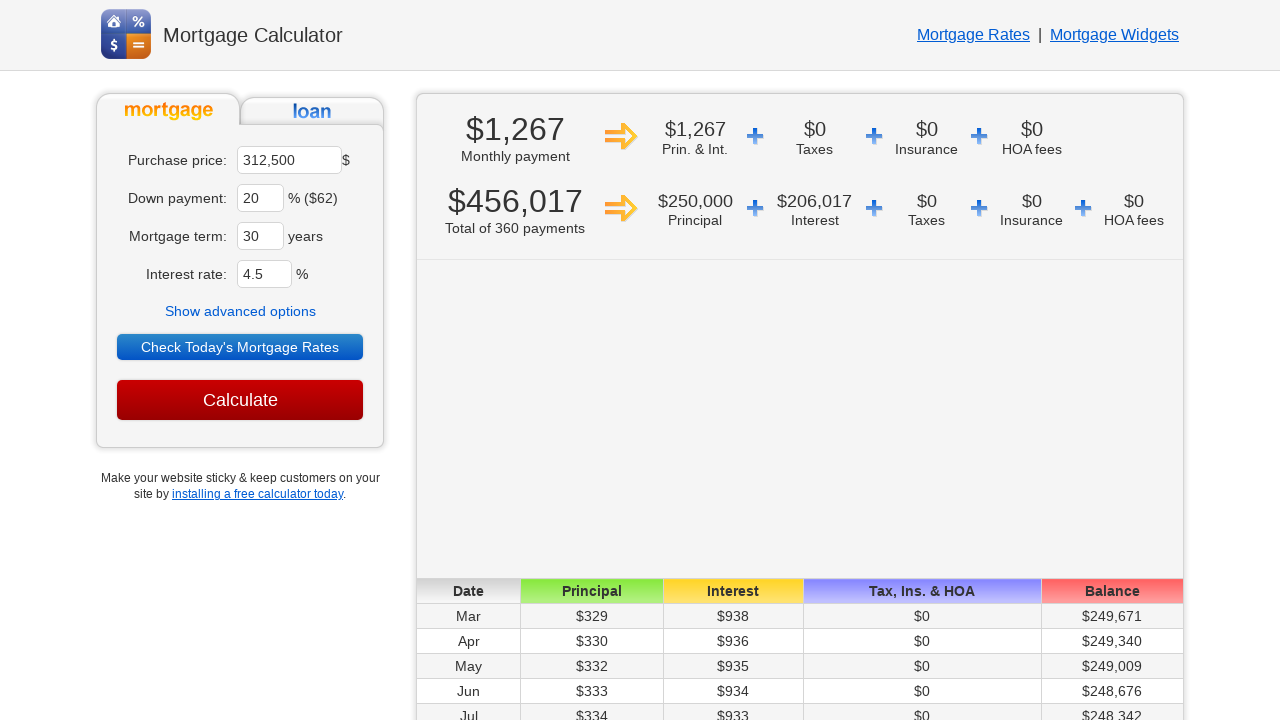

Cleared the purchase price field on input[name='ma']
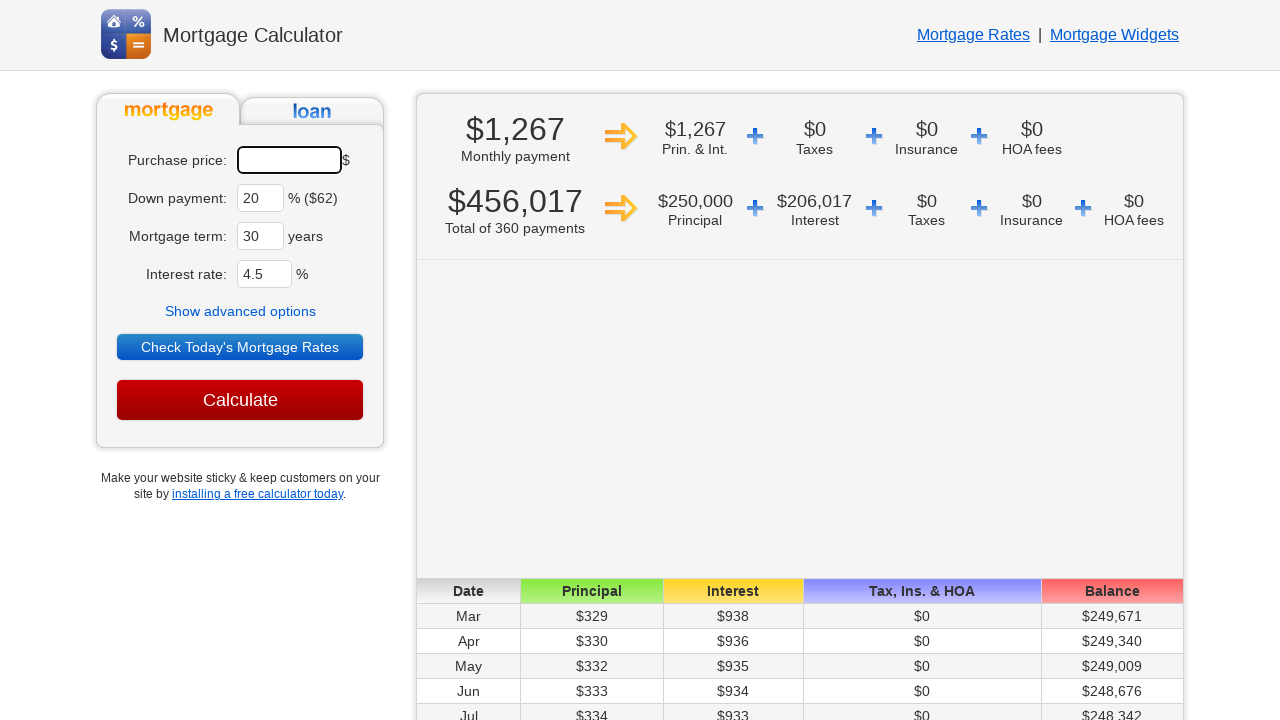

Entered new purchase price of 250000 on input[name='ma']
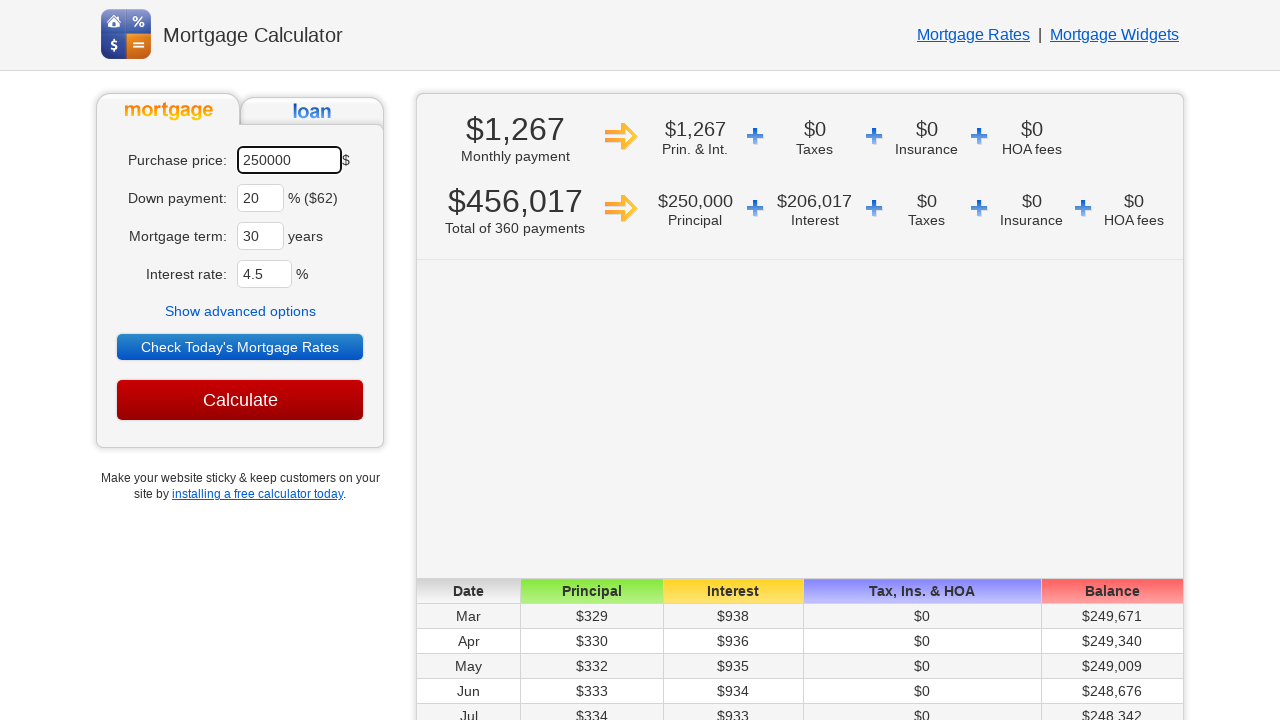

Clicked the Calculate button at (240, 400) on input[value='Calculate']
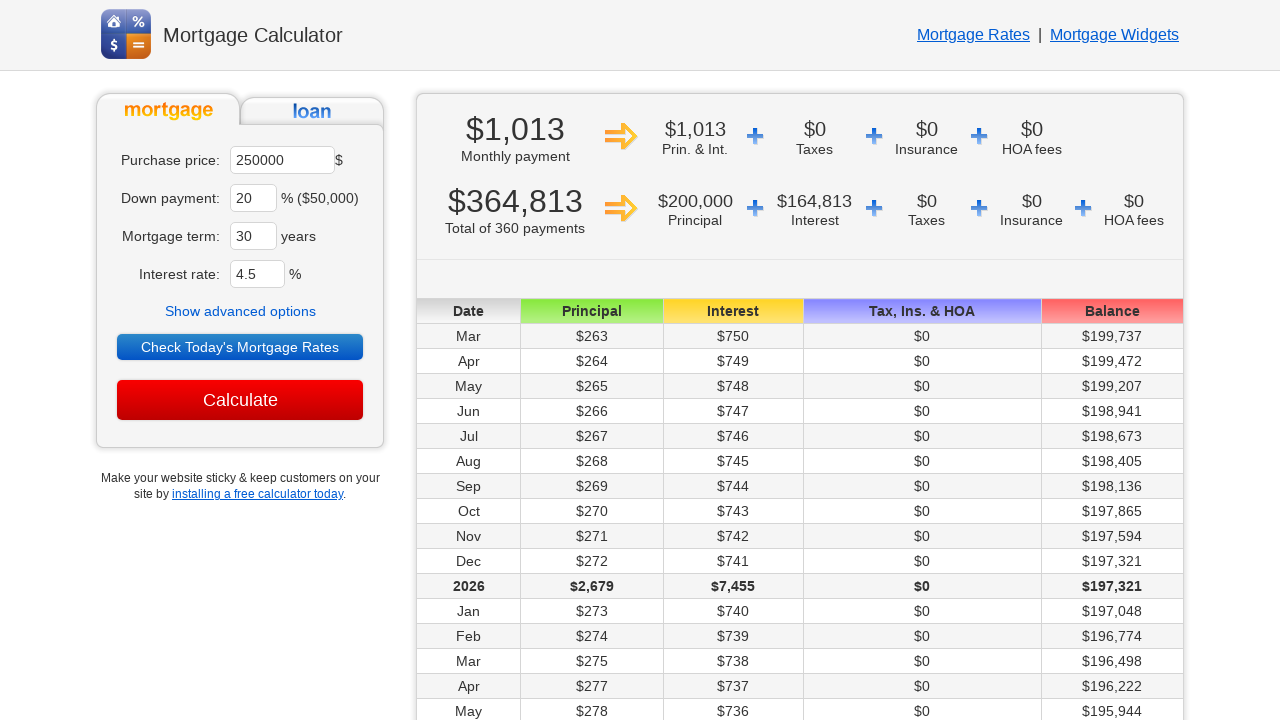

Results loaded and verified to be displayed
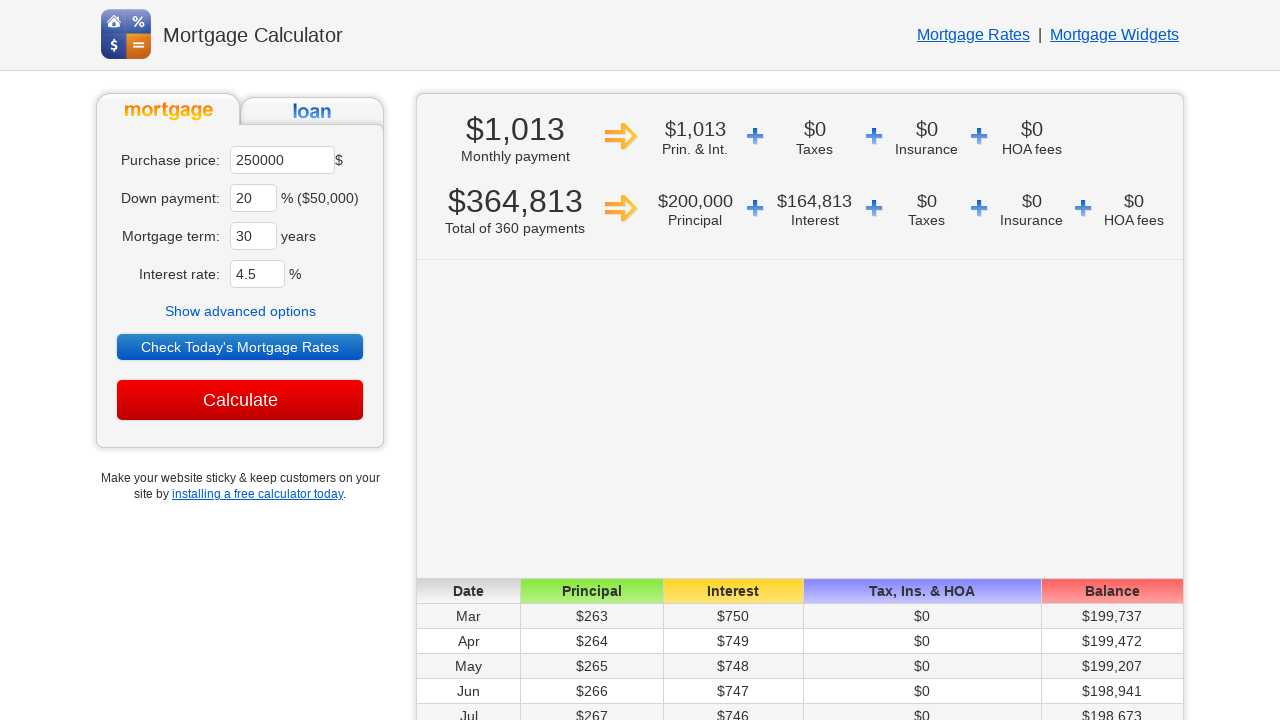

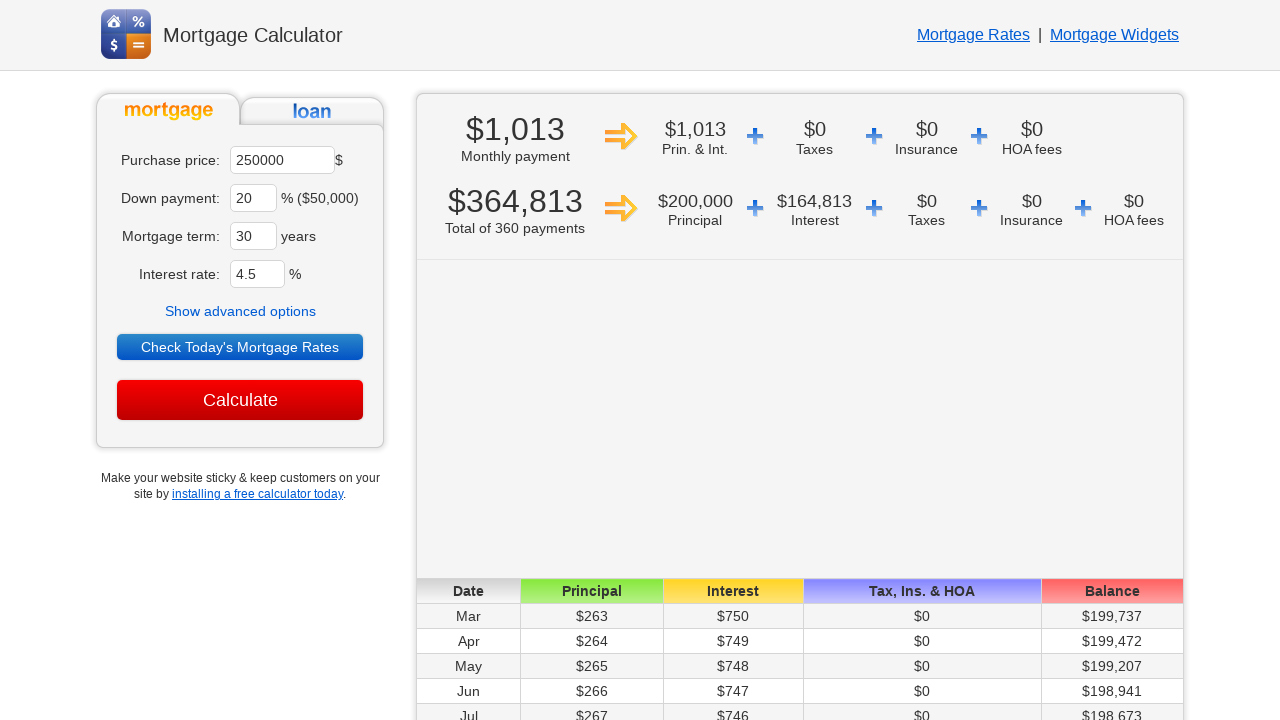